Tests calendar date picker UI by navigating through year and month views to select a specific date (June 15, 2027)

Starting URL: https://rahulshettyacademy.com/seleniumPractise/#/offers

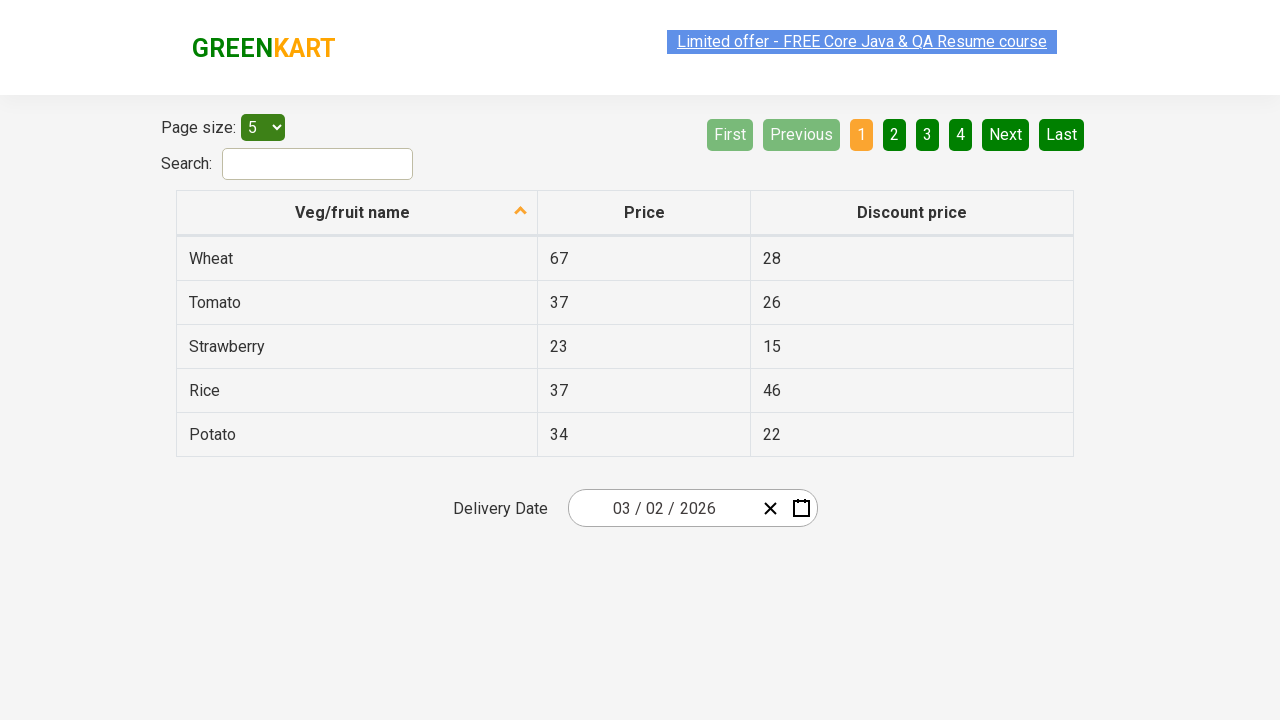

Clicked on year input to open the calendar at (698, 508) on .react-date-picker__inputGroup__year
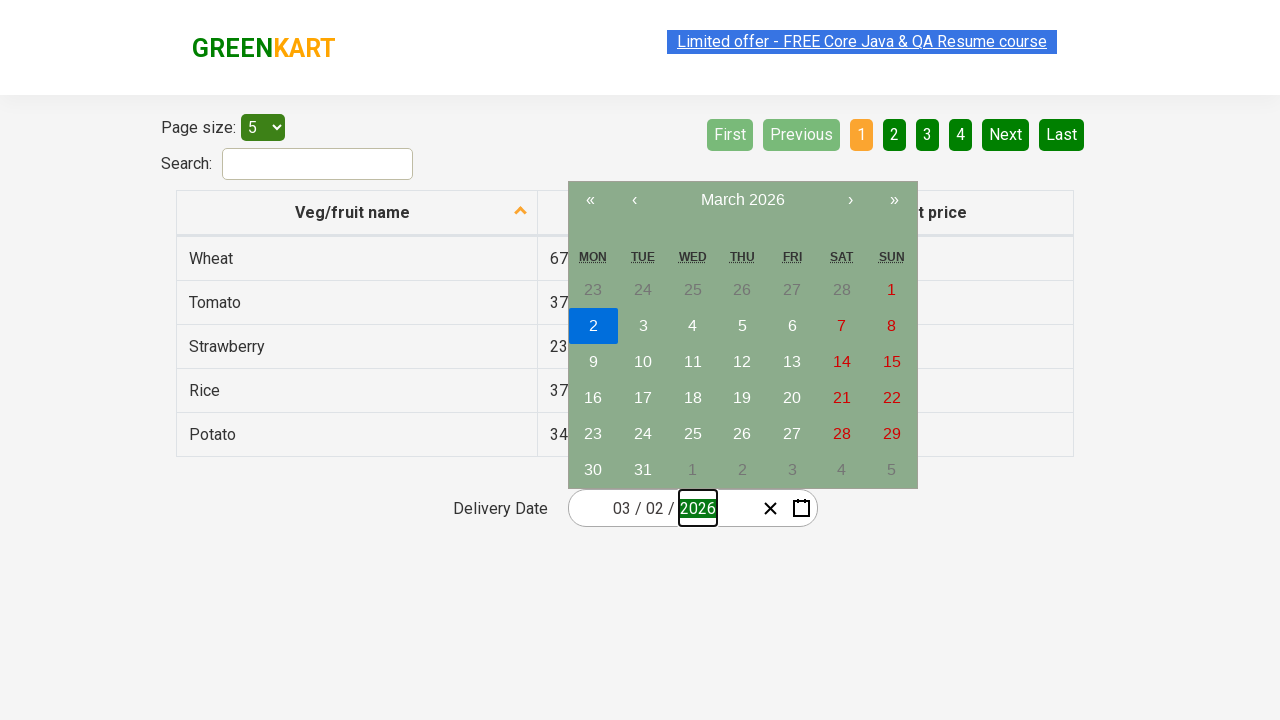

Clicked navigation label to go to month view at (742, 200) on .react-calendar__navigation__label__labelText
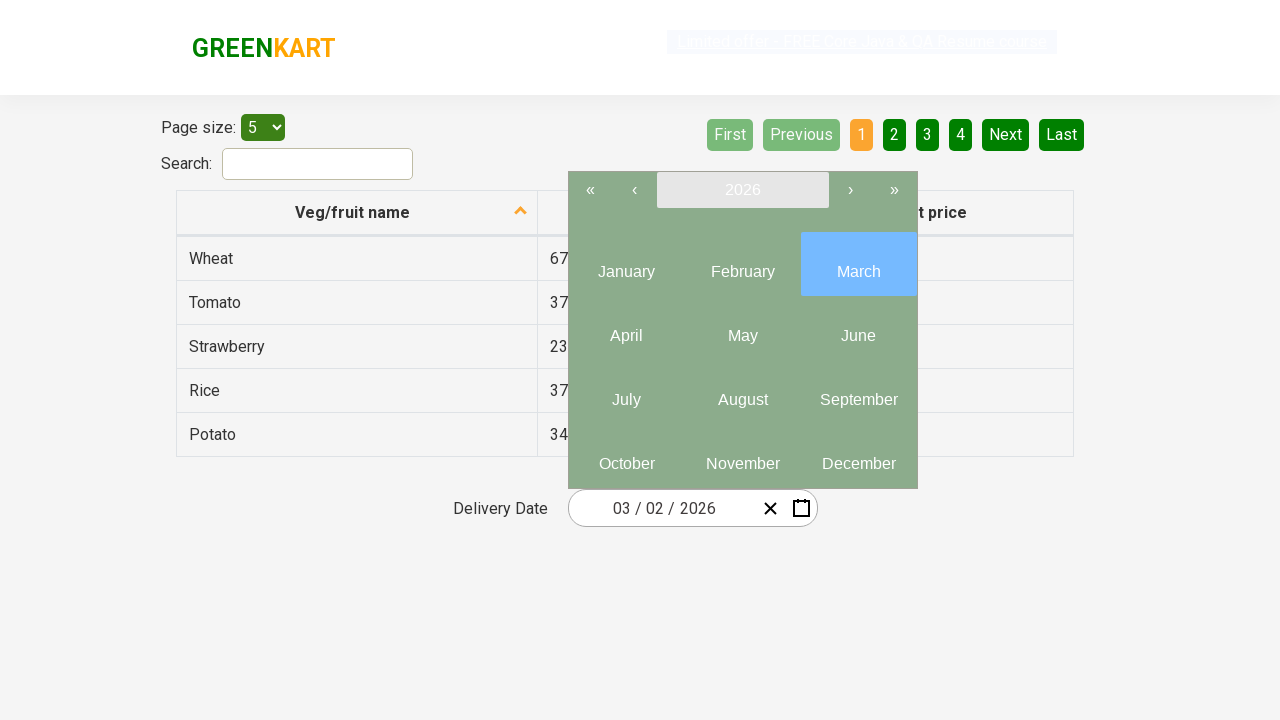

Clicked navigation label again to go to year view at (742, 190) on .react-calendar__navigation__label__labelText
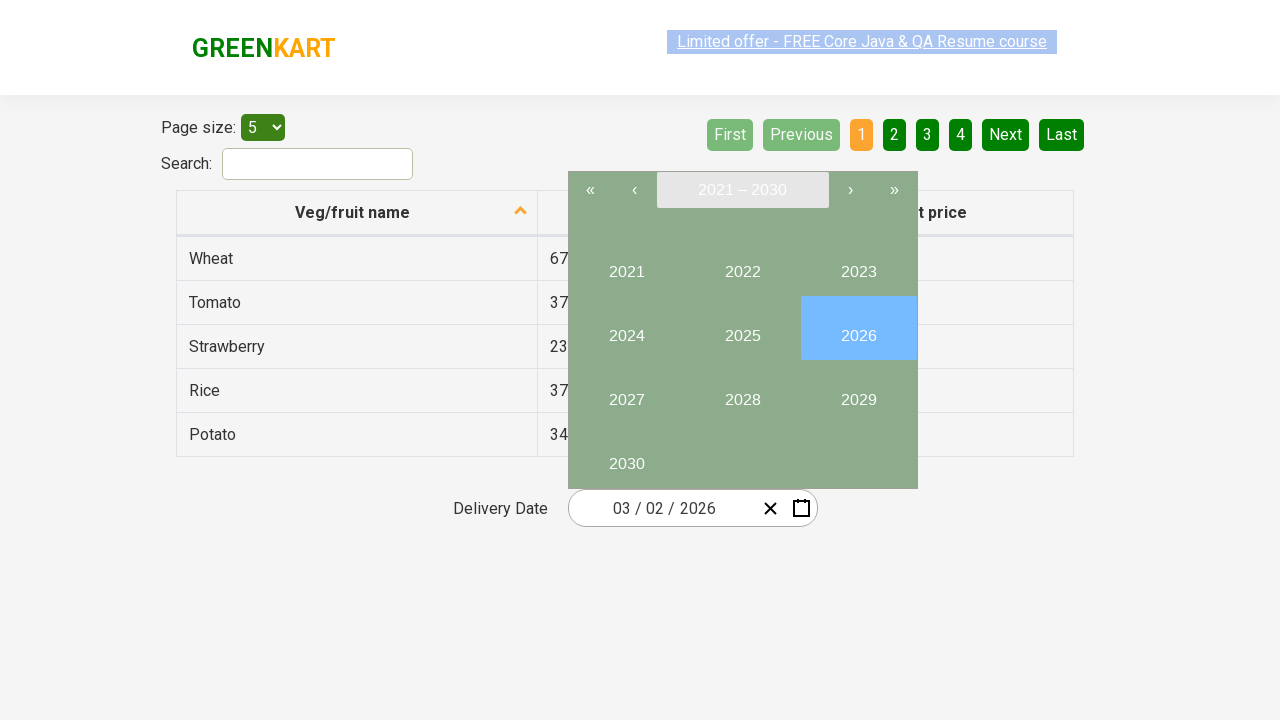

Selected year 2027 at (626, 392) on xpath=//button[text()='2027']
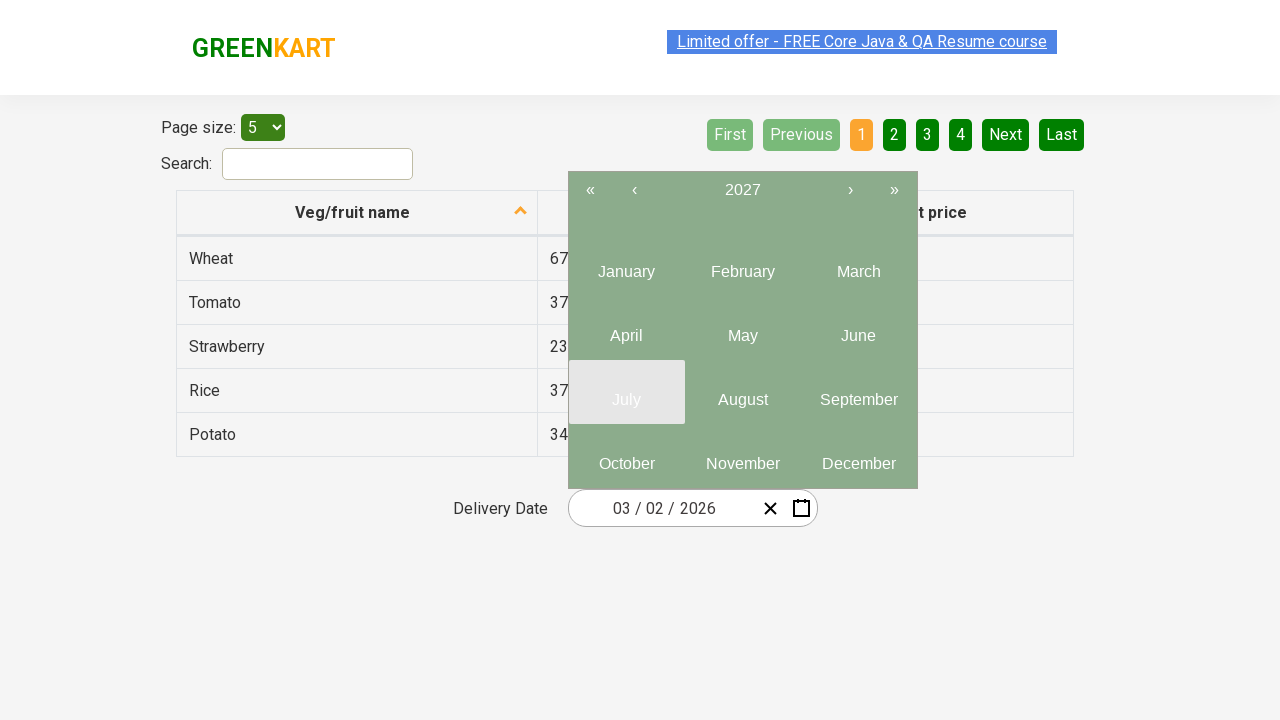

Selected June month at (858, 336) on xpath=//abbr[text()='June']
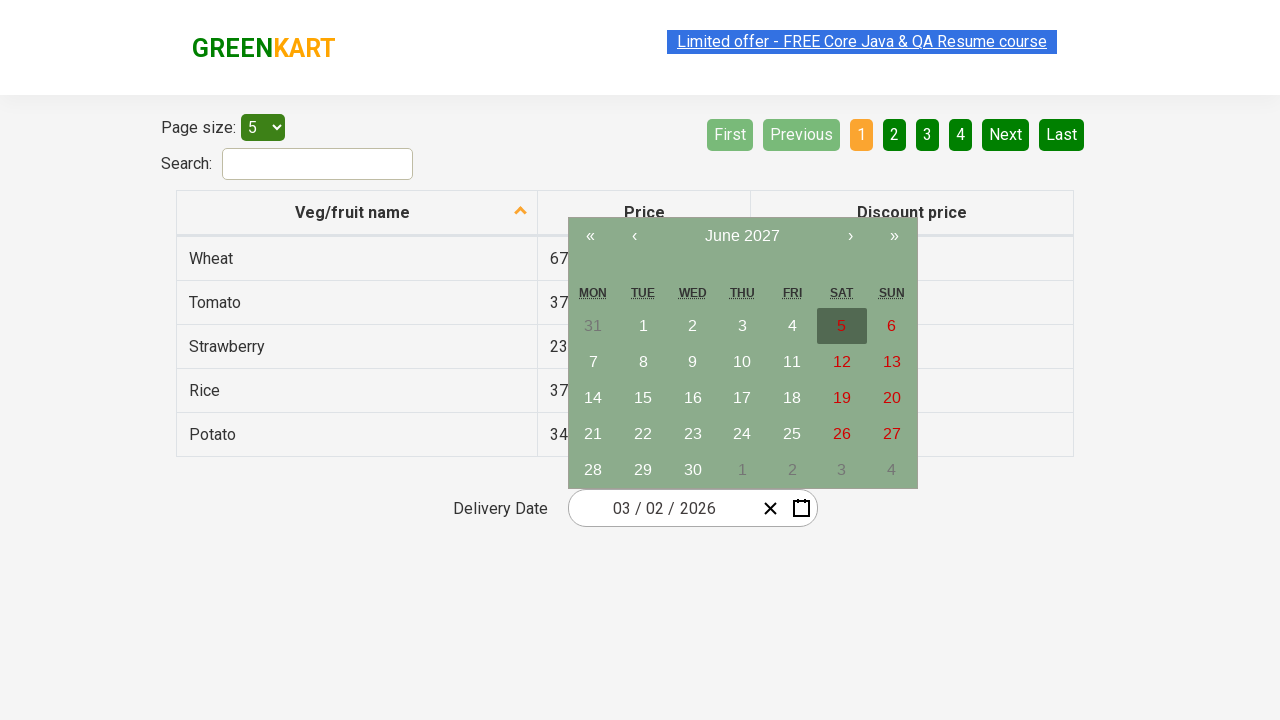

Selected day 15 at (643, 398) on xpath=//abbr[text()='15']
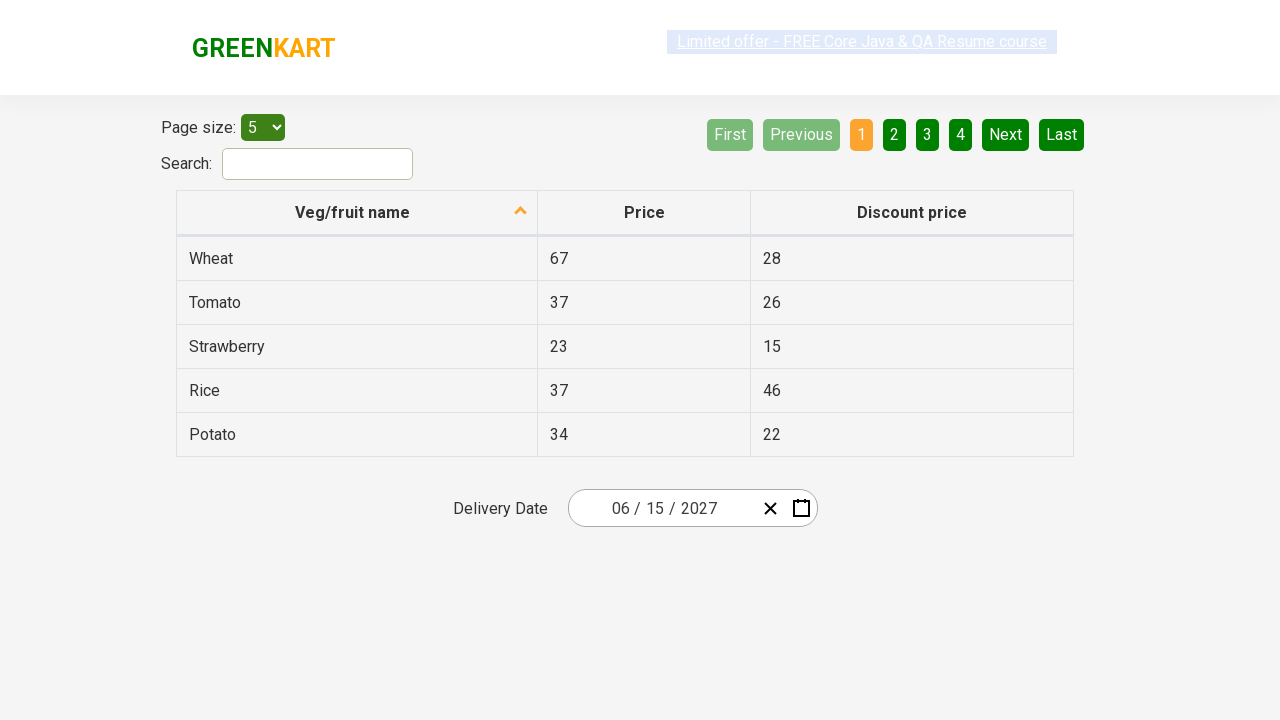

Verified date June 15, 2027 was selected by checking the input group
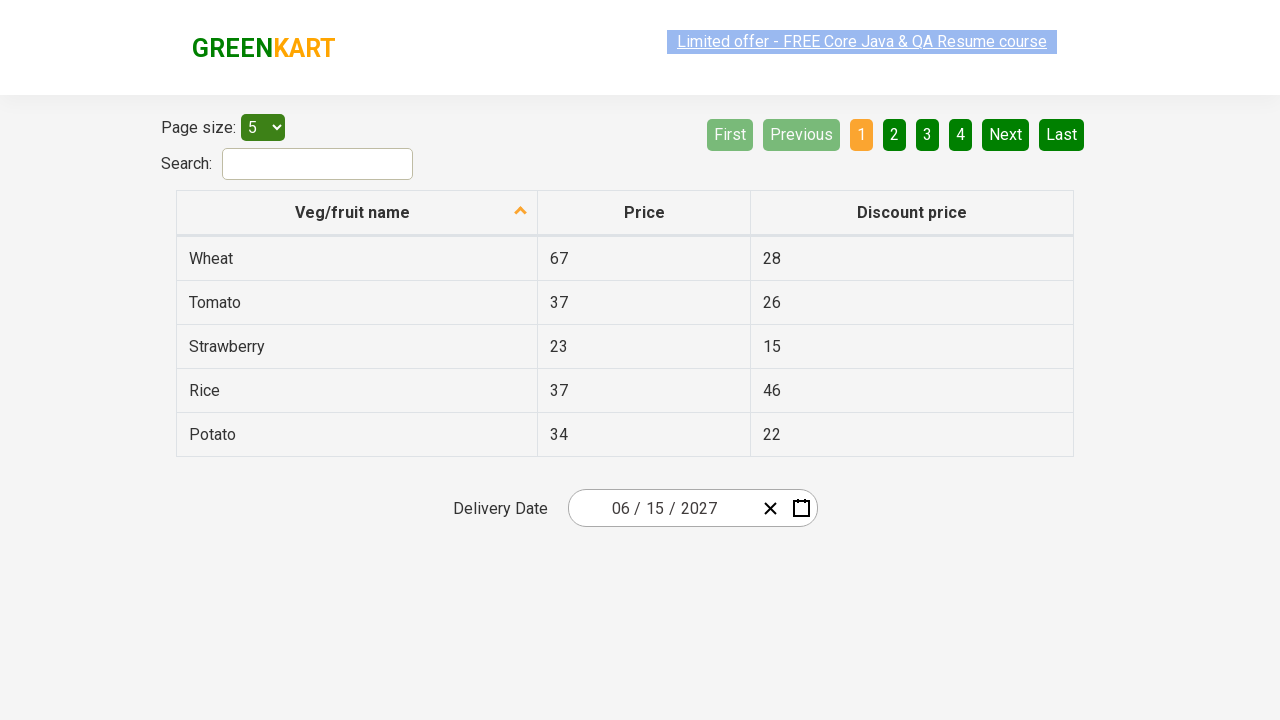

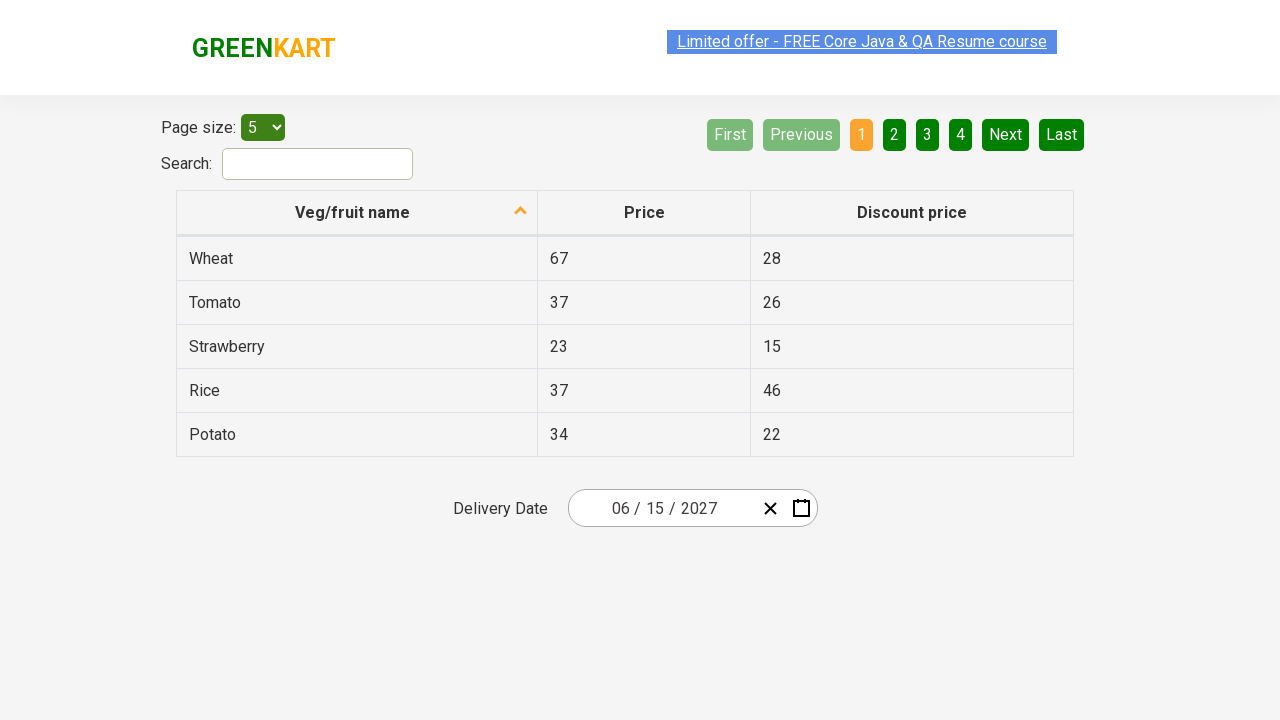